Tests handling a prompt alert by clicking a button, entering text in the prompt, and accepting it

Starting URL: https://konflic.github.io/examples/pages/alerts.html

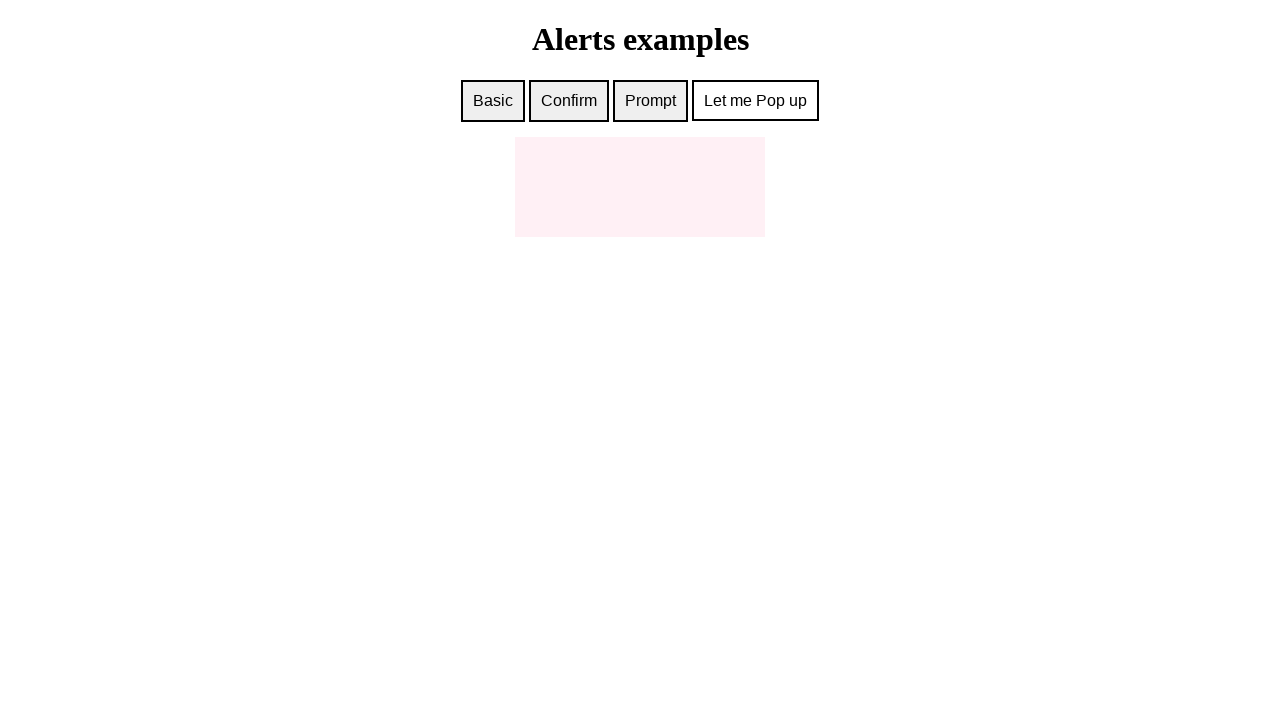

Set up dialog handler to accept prompt with text 'Hello, from selenium!'
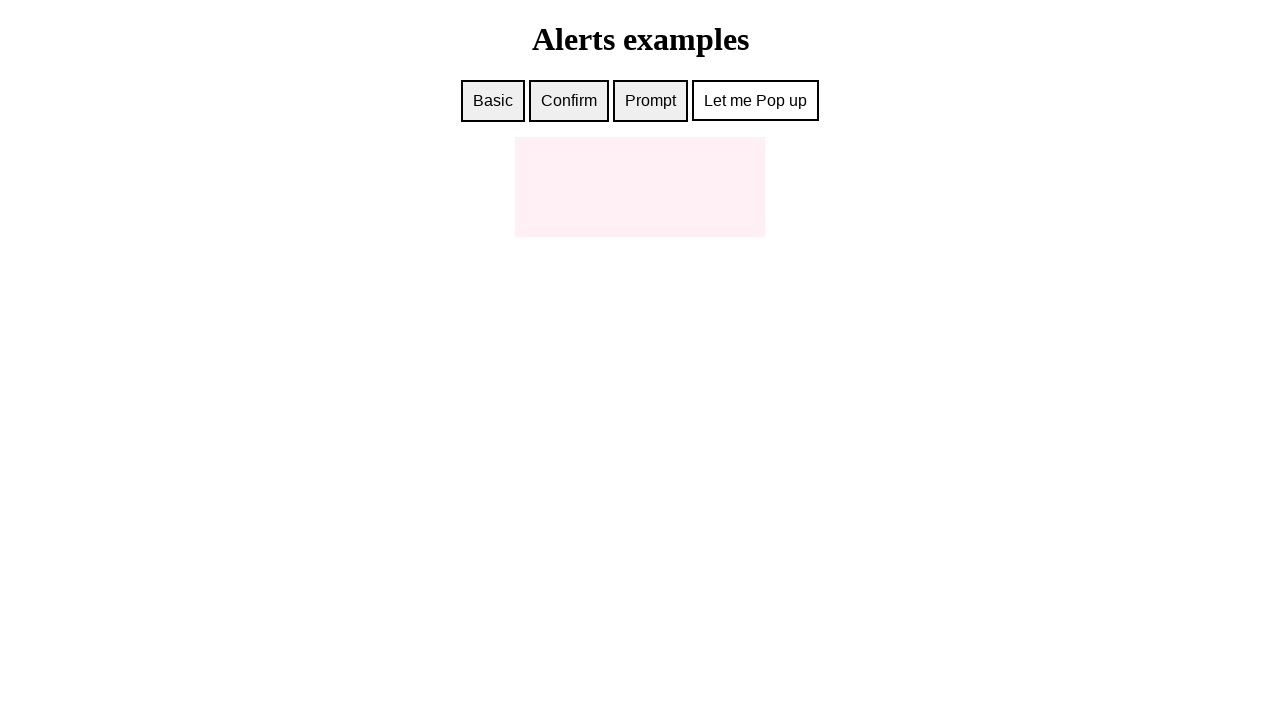

Clicked prompt button to trigger alert at (650, 101) on #prompt
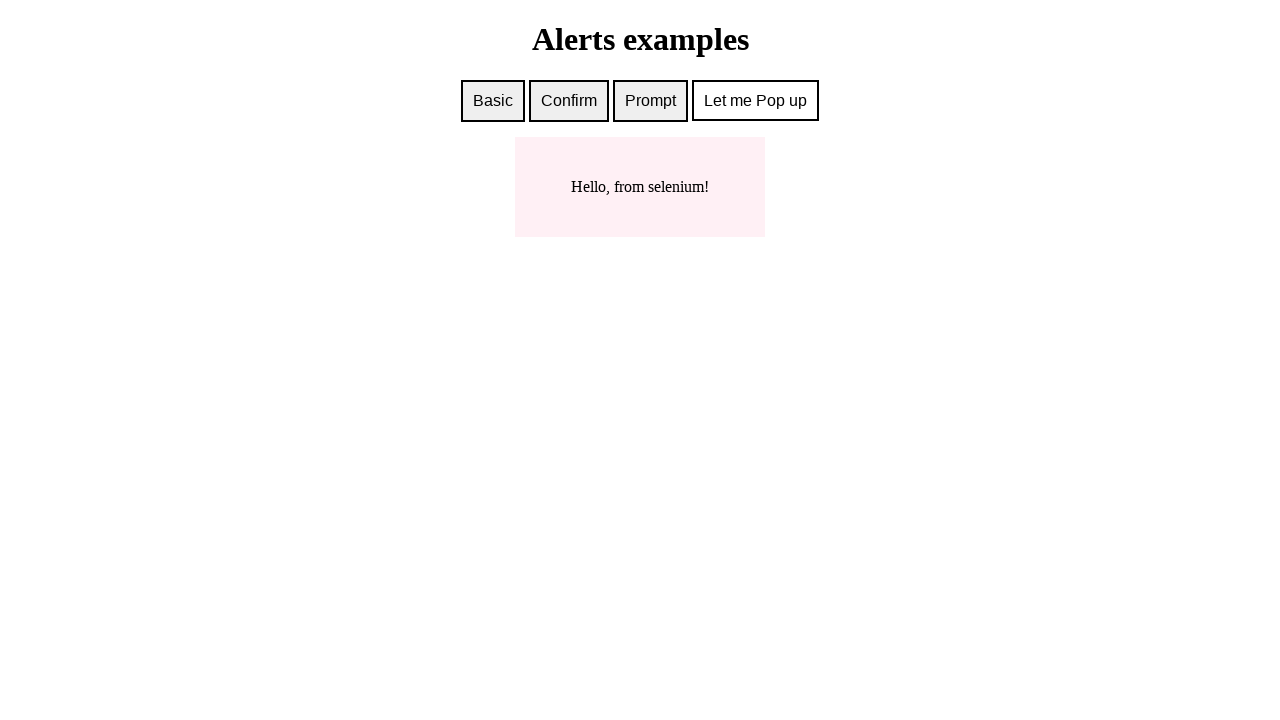

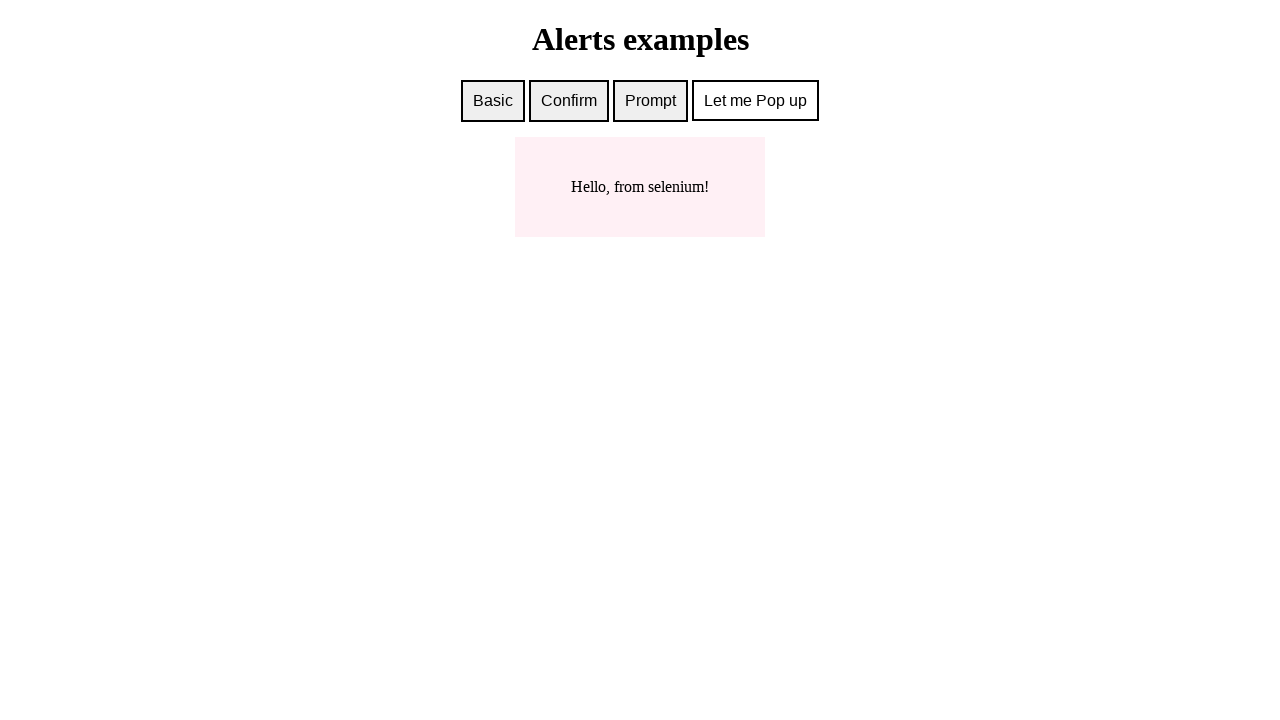